Tests browser back button navigation through filter states

Starting URL: https://demo.playwright.dev/todomvc

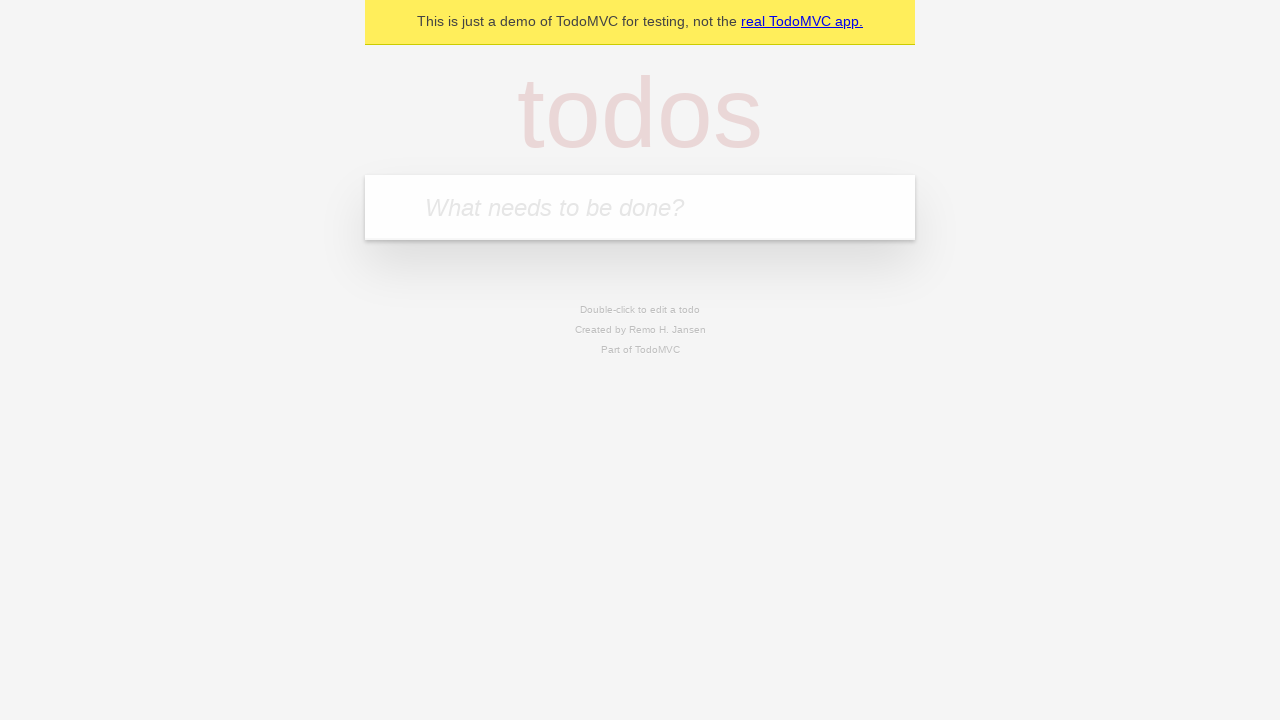

Filled new todo input with 'buy some cheese' on .new-todo
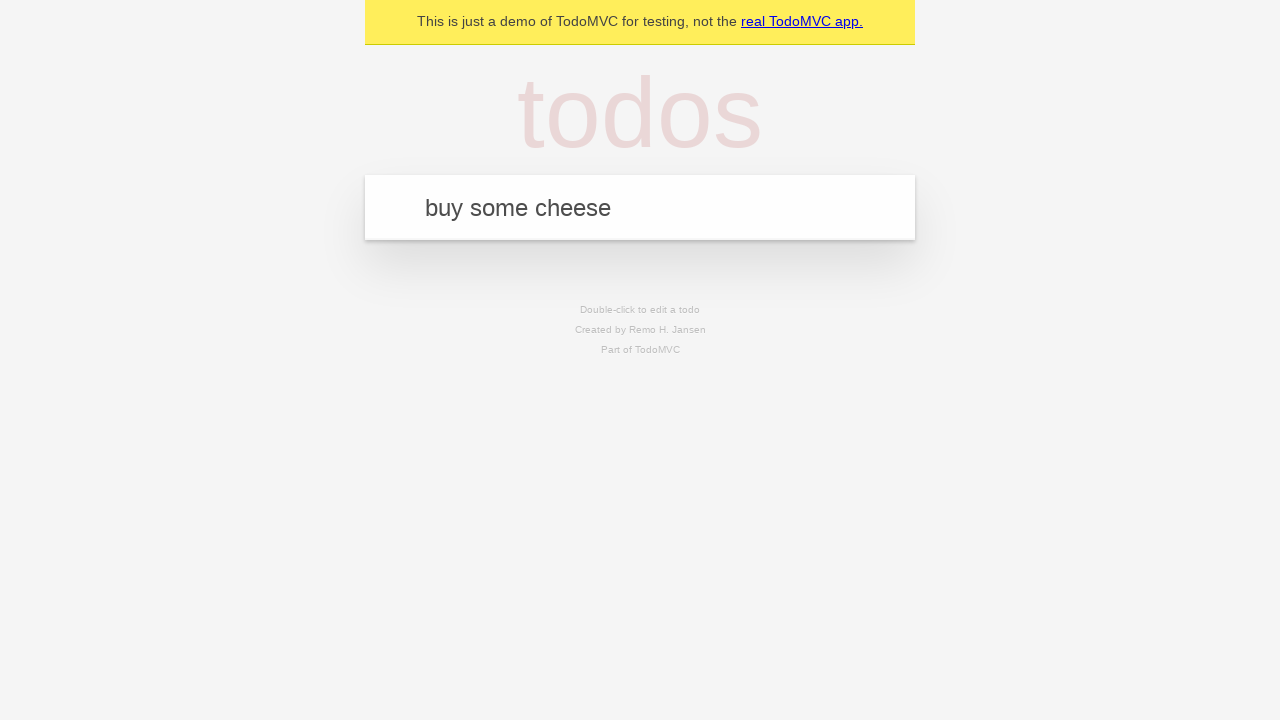

Pressed Enter to create first todo on .new-todo
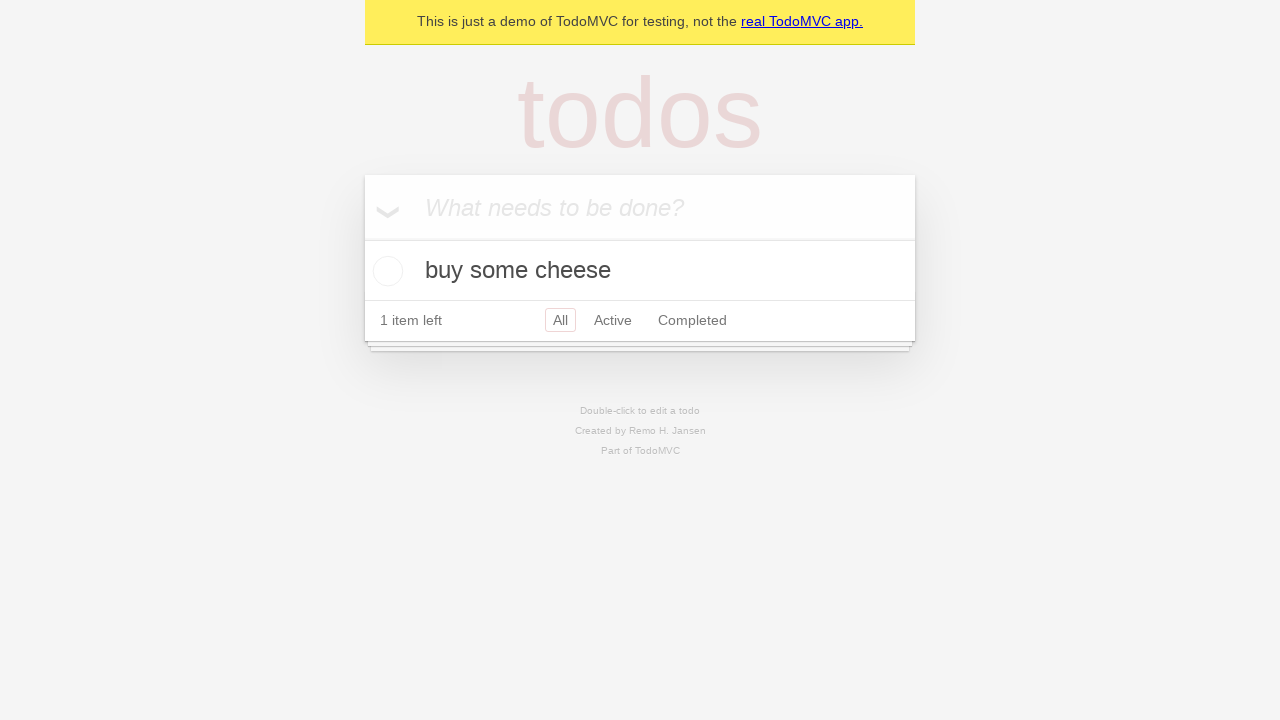

Filled new todo input with 'feed the cat' on .new-todo
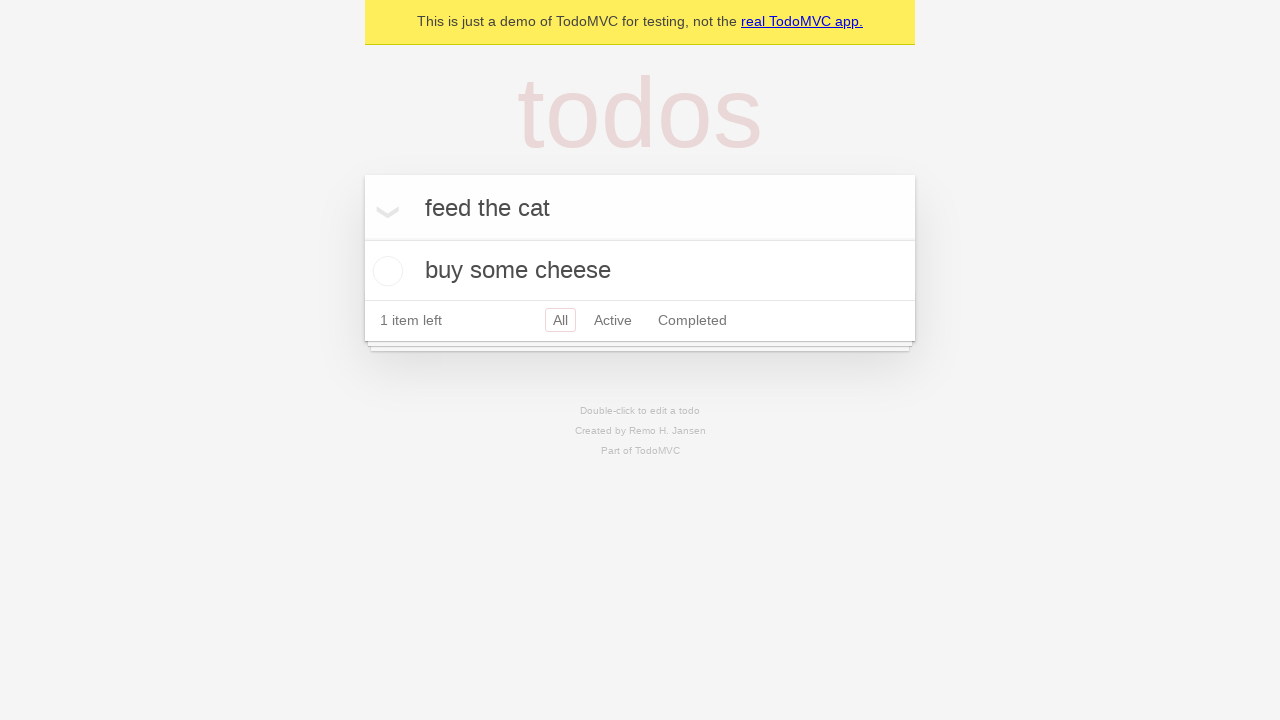

Pressed Enter to create second todo on .new-todo
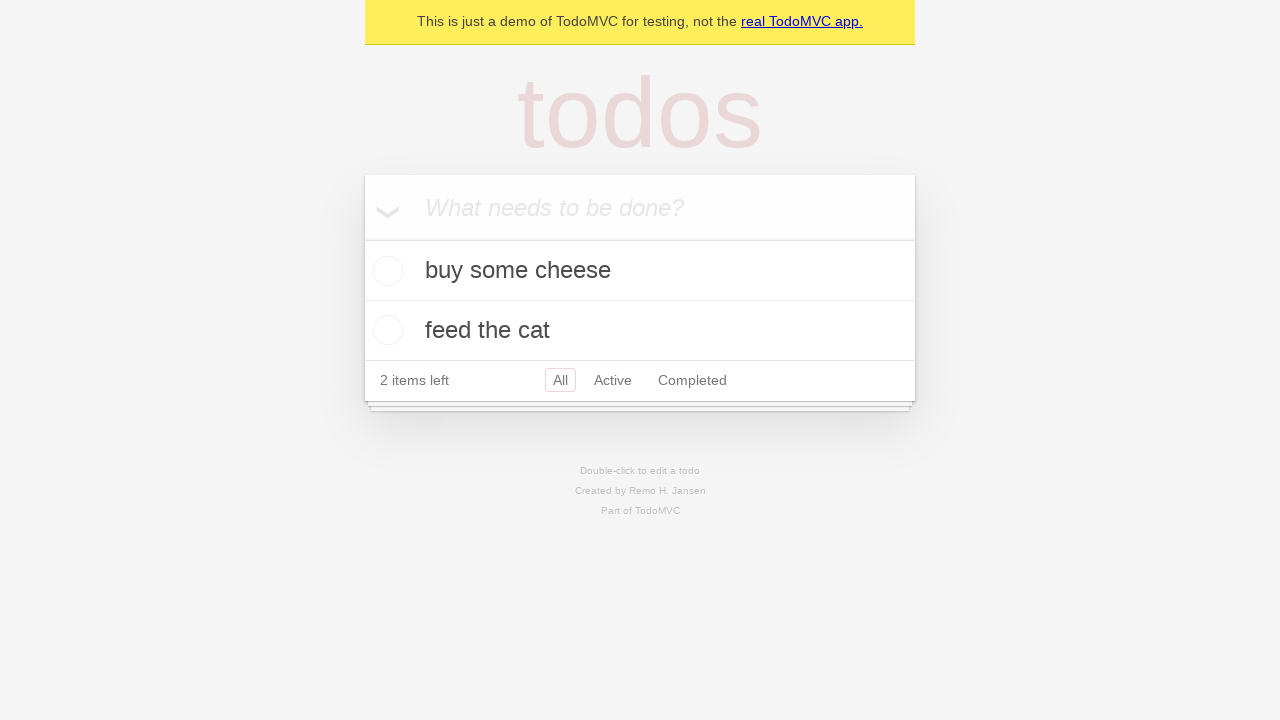

Filled new todo input with 'book a doctors appointment' on .new-todo
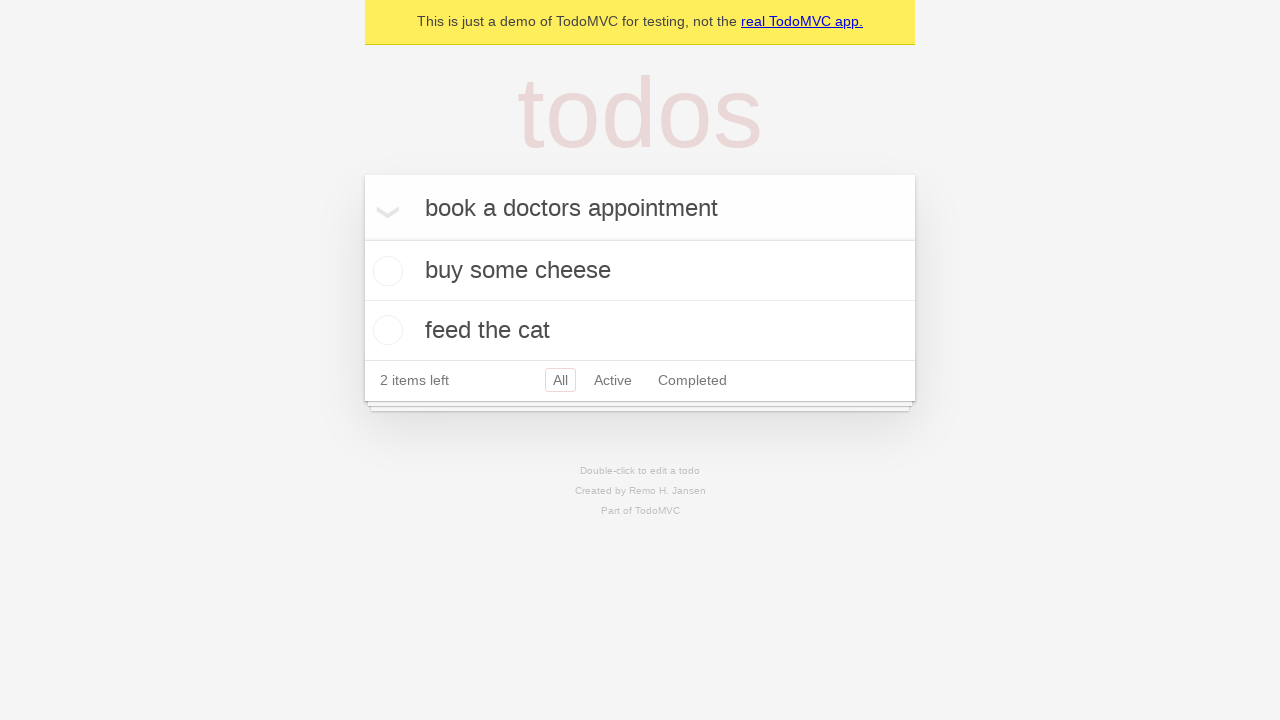

Pressed Enter to create third todo on .new-todo
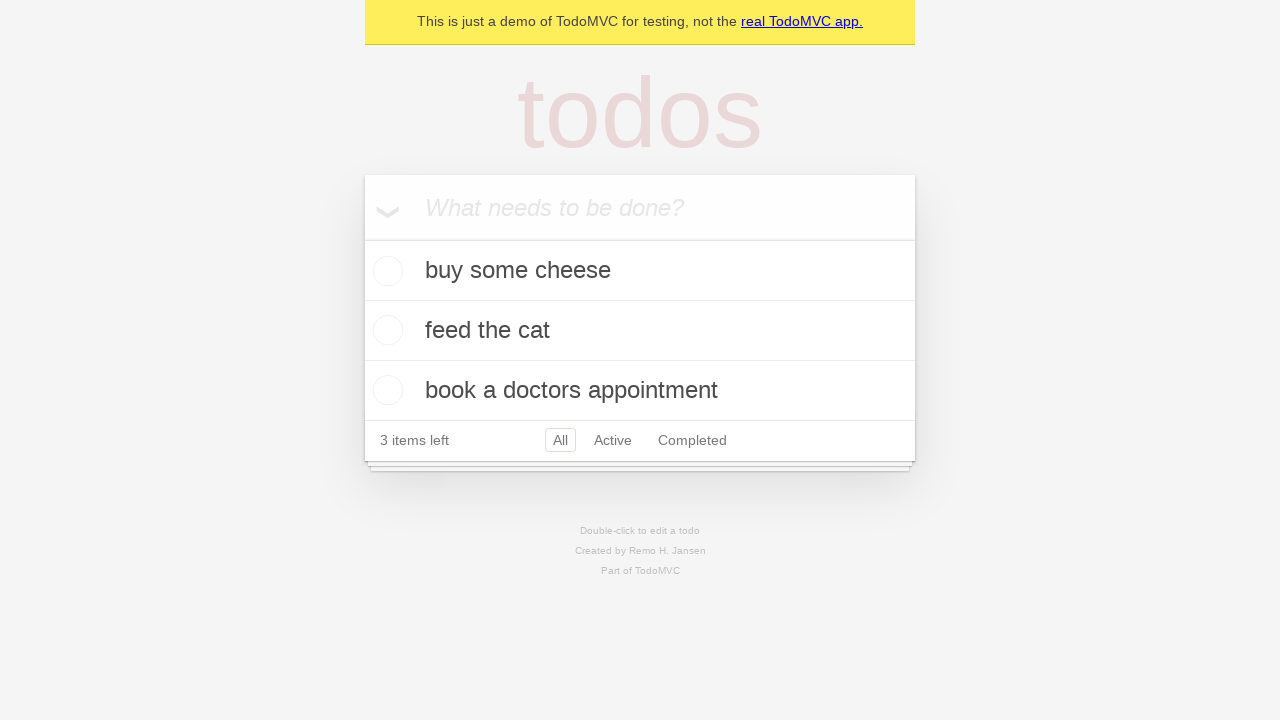

Checked the second todo item at (385, 330) on .todo-list li .toggle >> nth=1
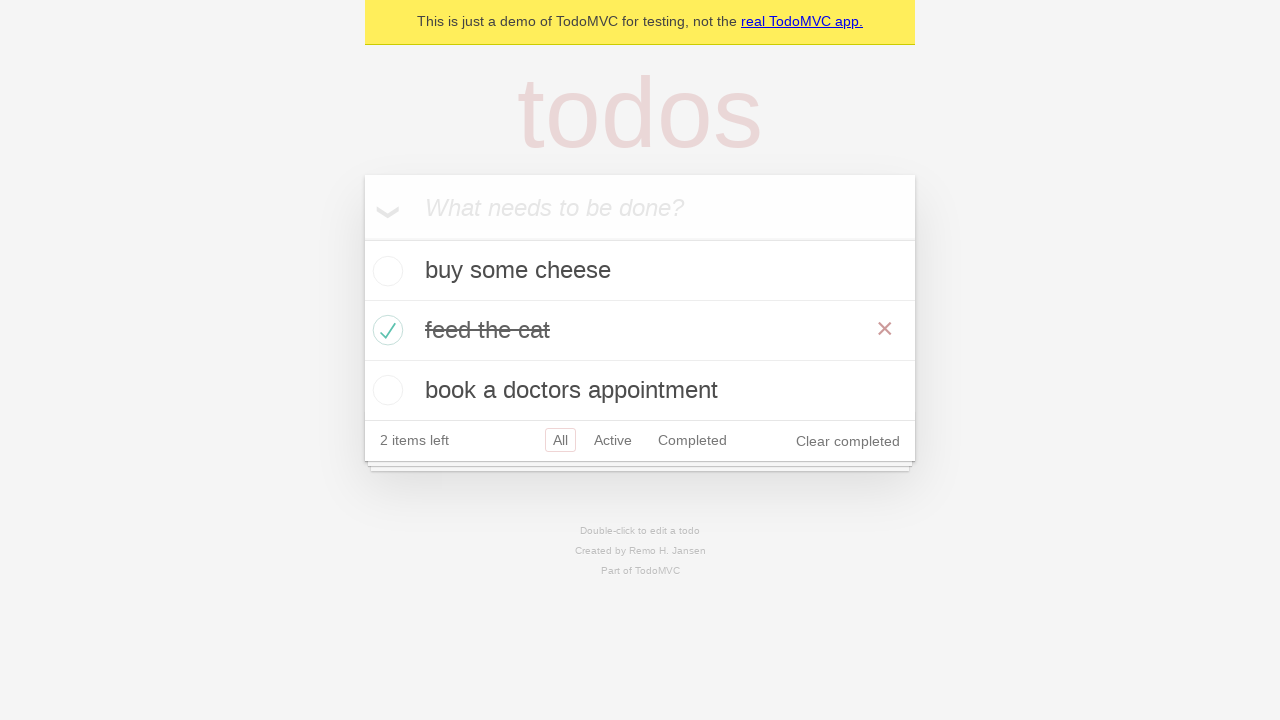

Clicked All filter at (560, 440) on .filters >> text=All
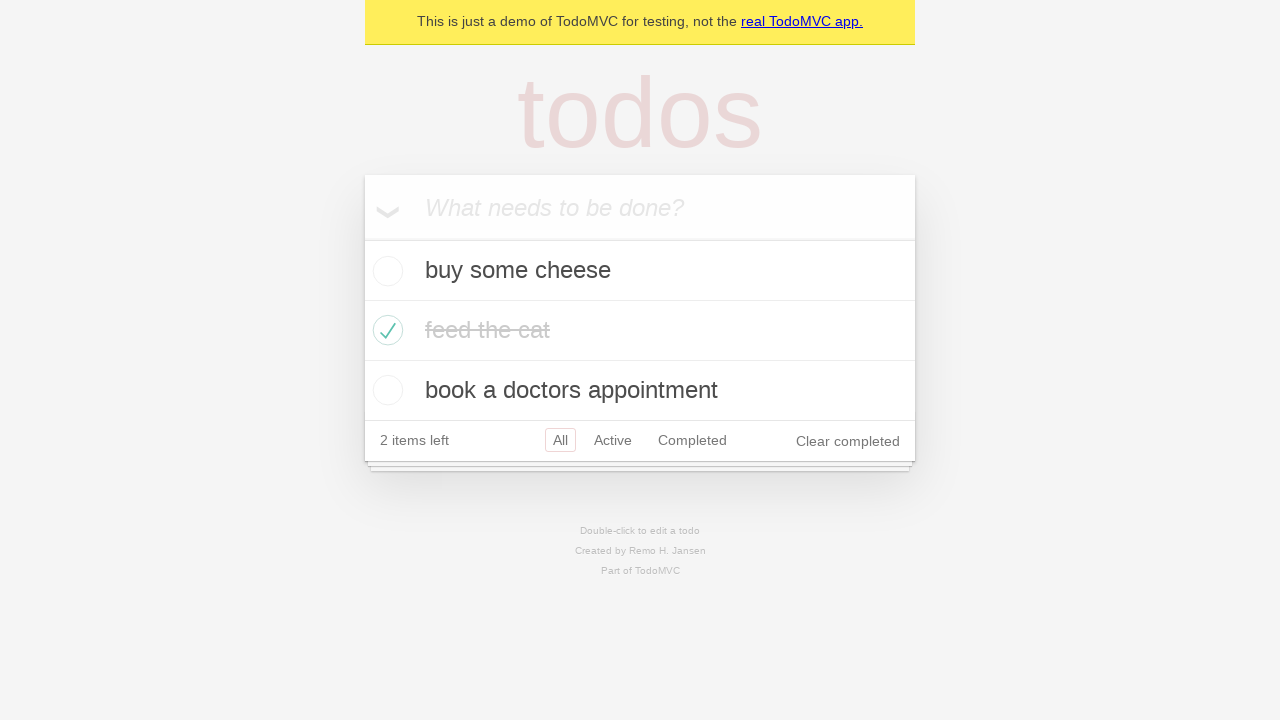

Clicked Active filter at (613, 440) on .filters >> text=Active
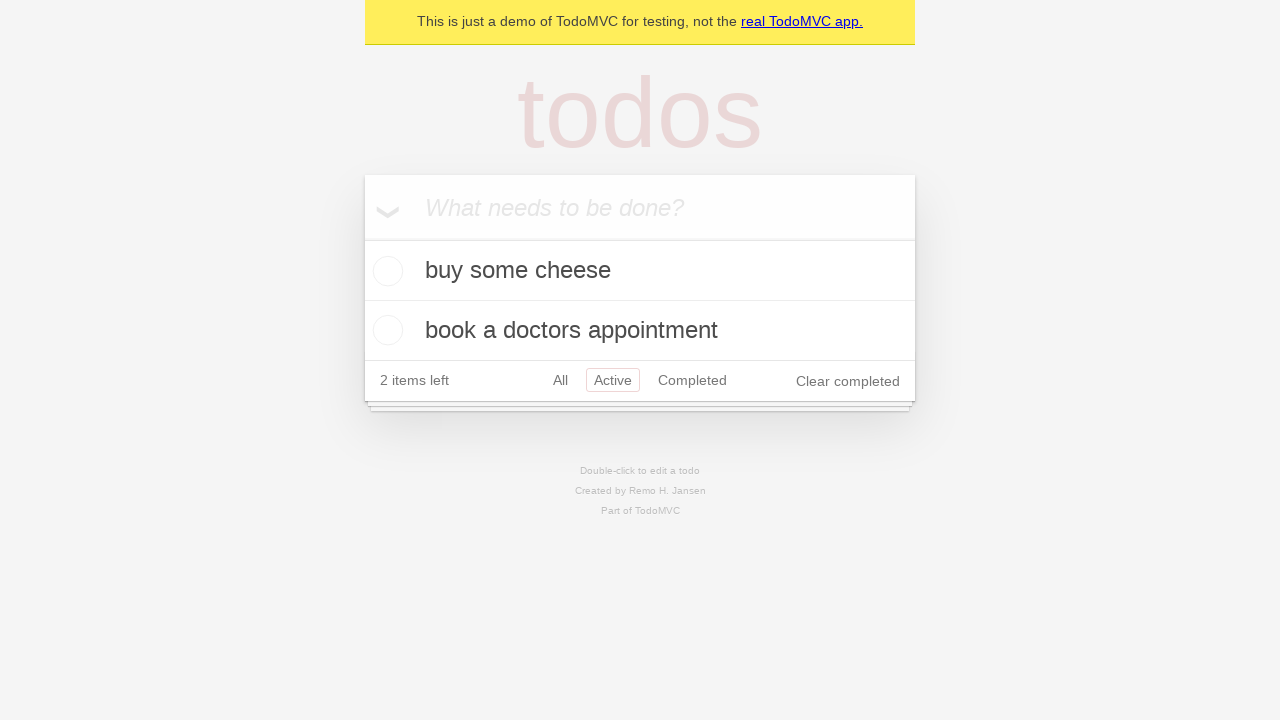

Clicked Completed filter at (692, 380) on .filters >> text=Completed
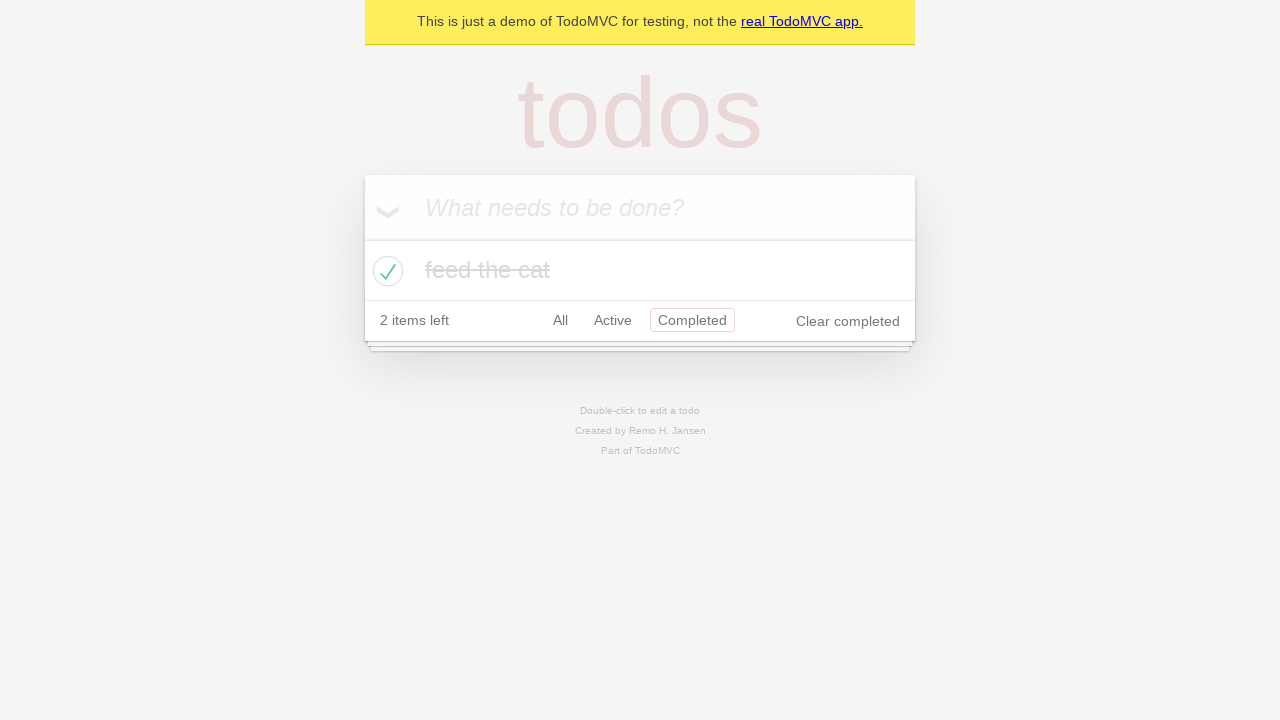

Navigated back to Active filter state
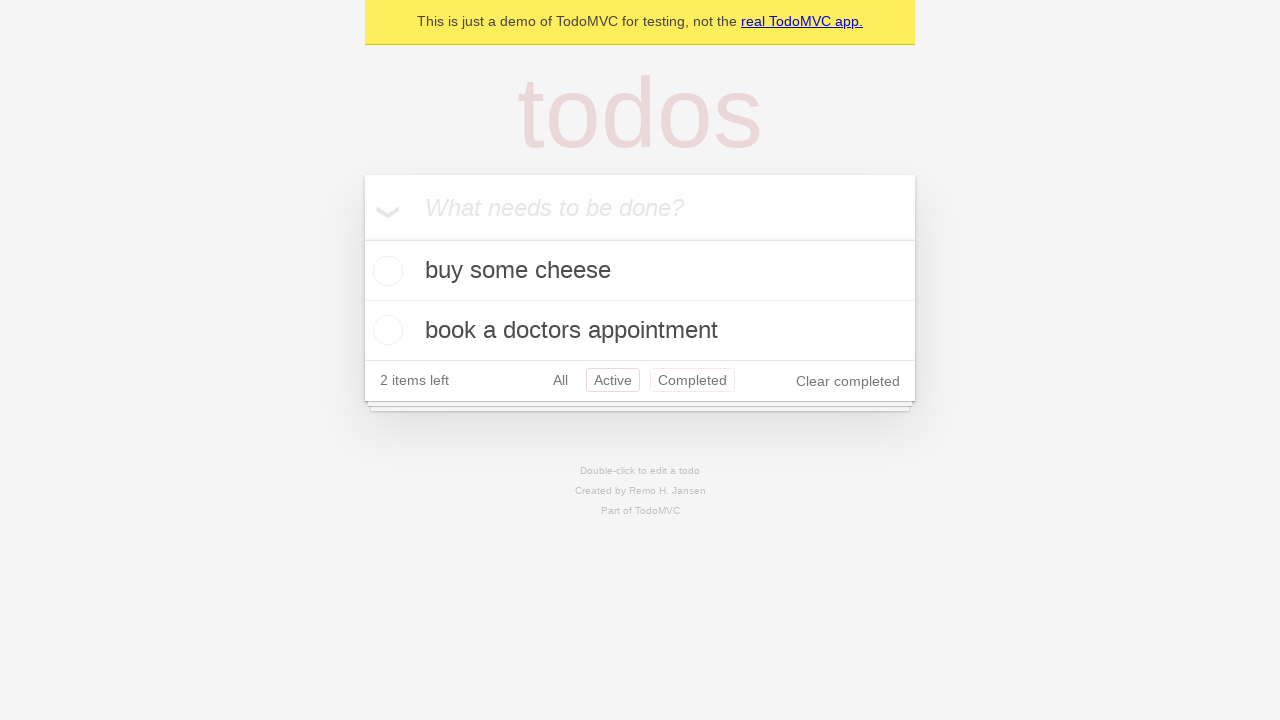

Navigated back to All filter state
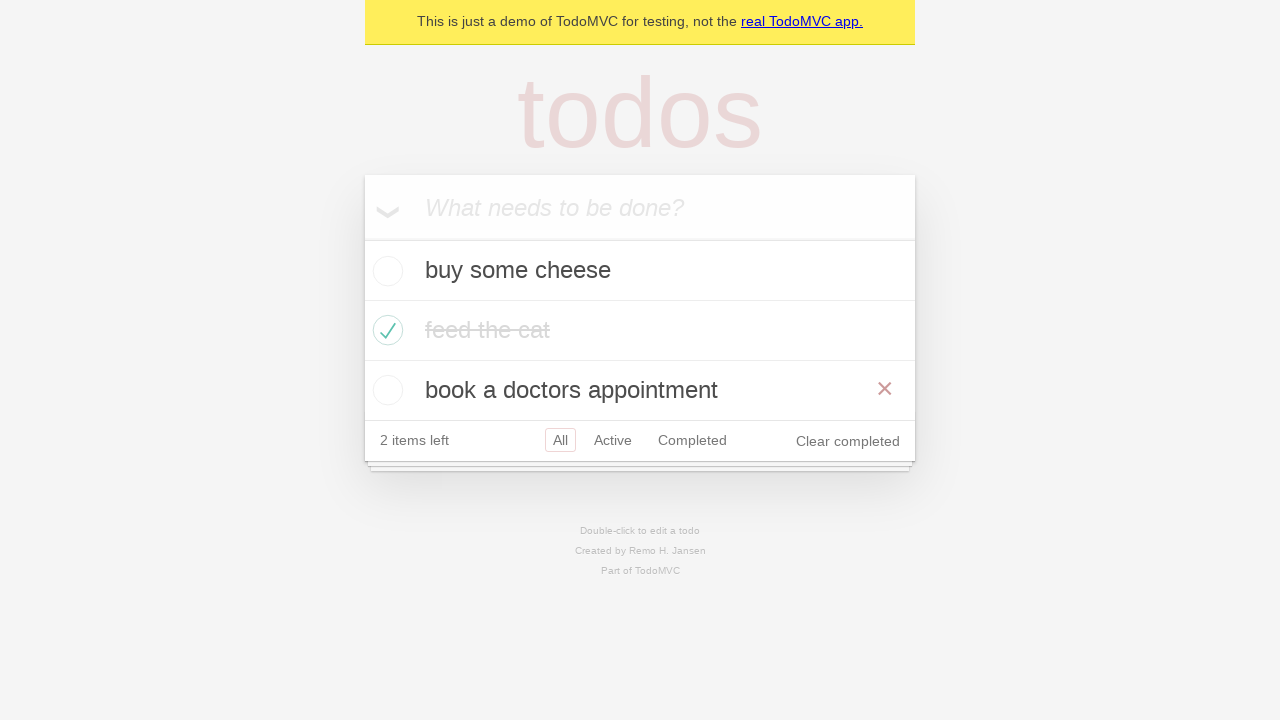

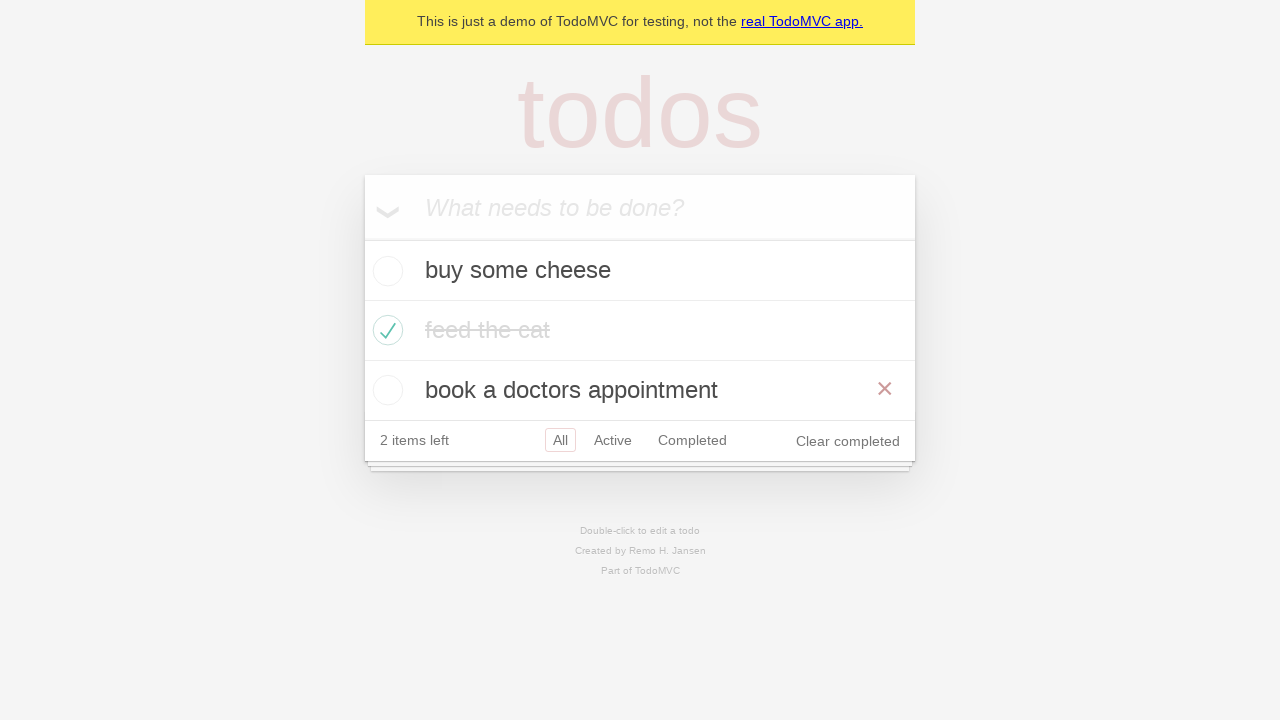